Tests auto-suggestion dropdown by typing "Ind" and selecting "India" from the suggestions

Starting URL: https://rahulshettyacademy.com/dropdownsPractise/

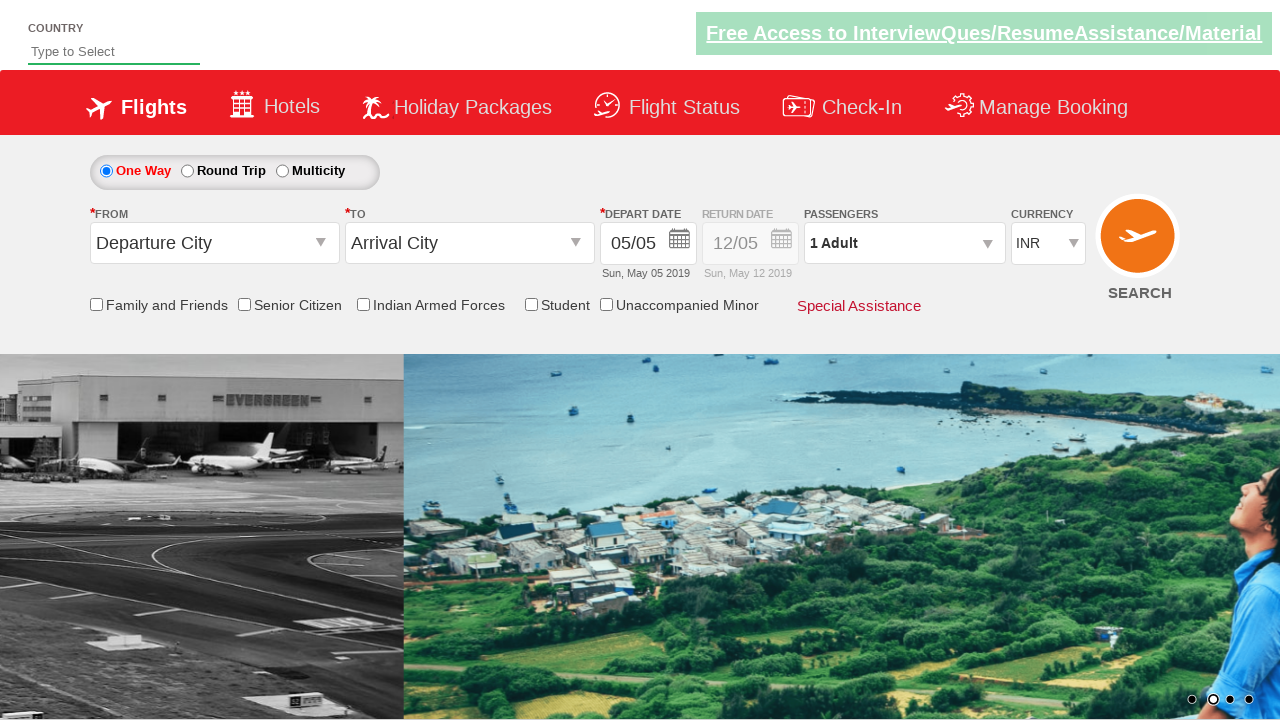

Clicked on the auto-suggest input field at (114, 52) on #autosuggest
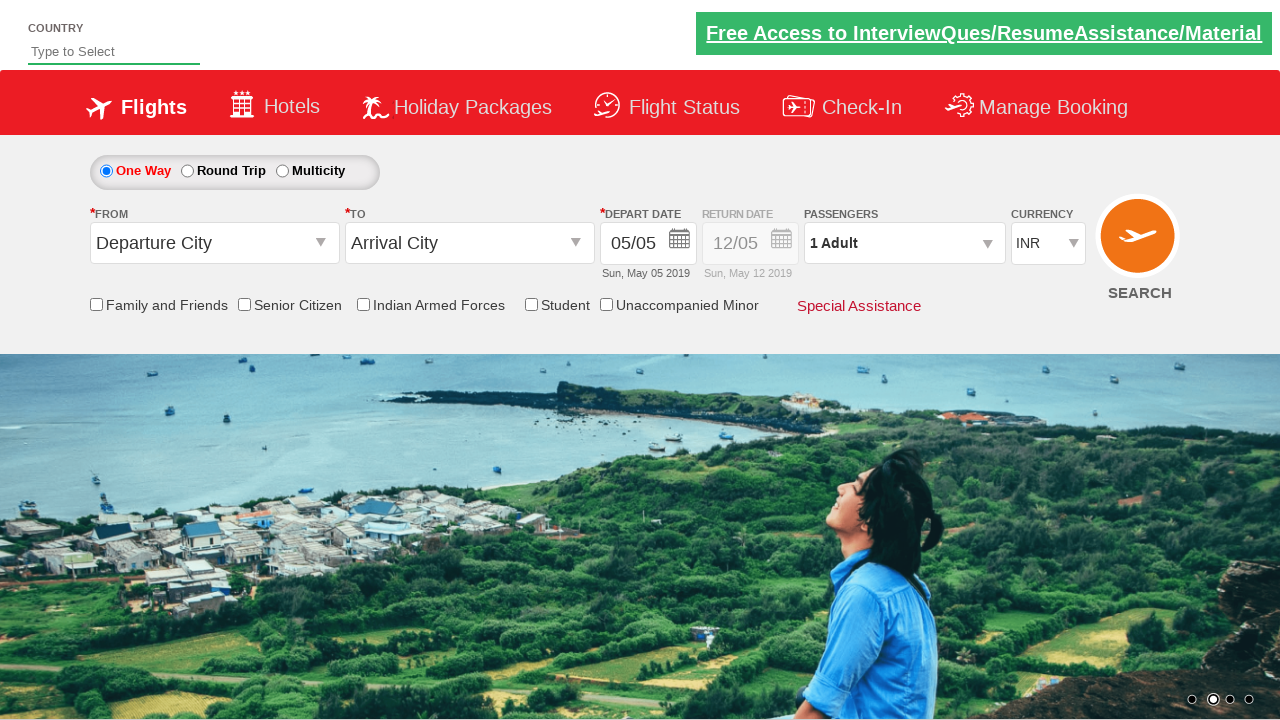

Typed 'Ind' in the auto-suggest field to trigger dropdown on #autosuggest
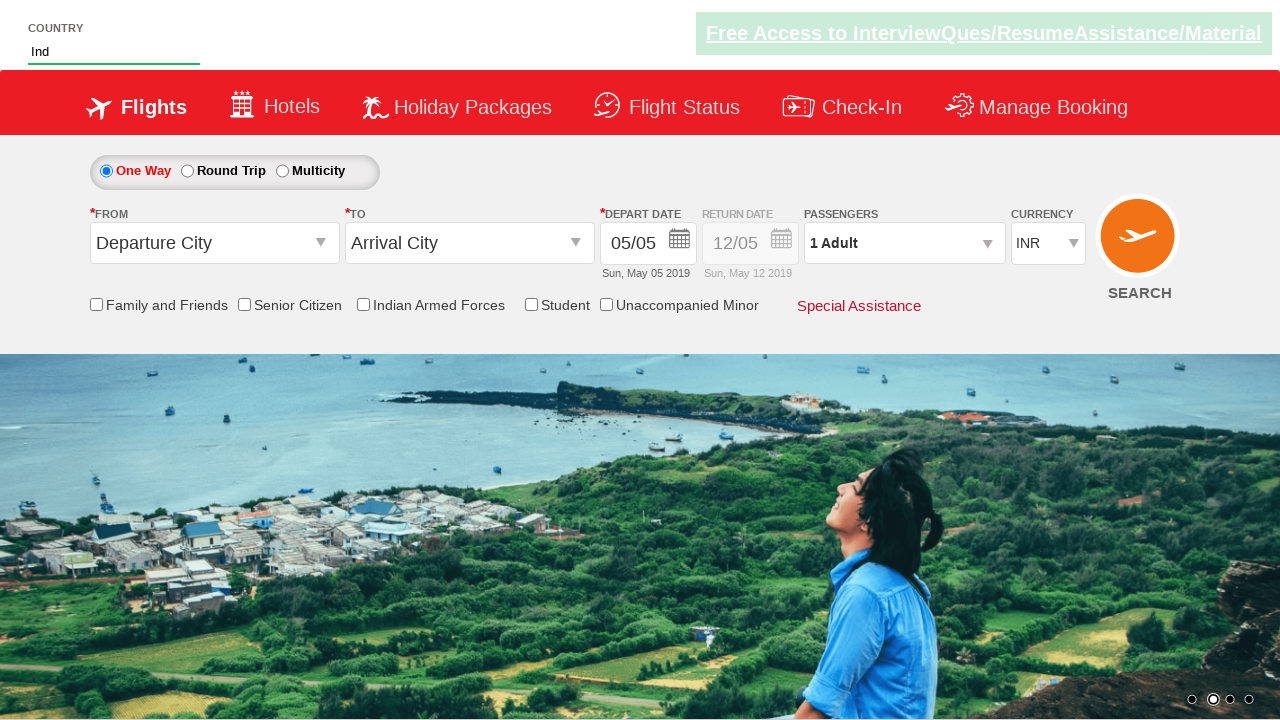

Auto-suggestion dropdown appeared with options
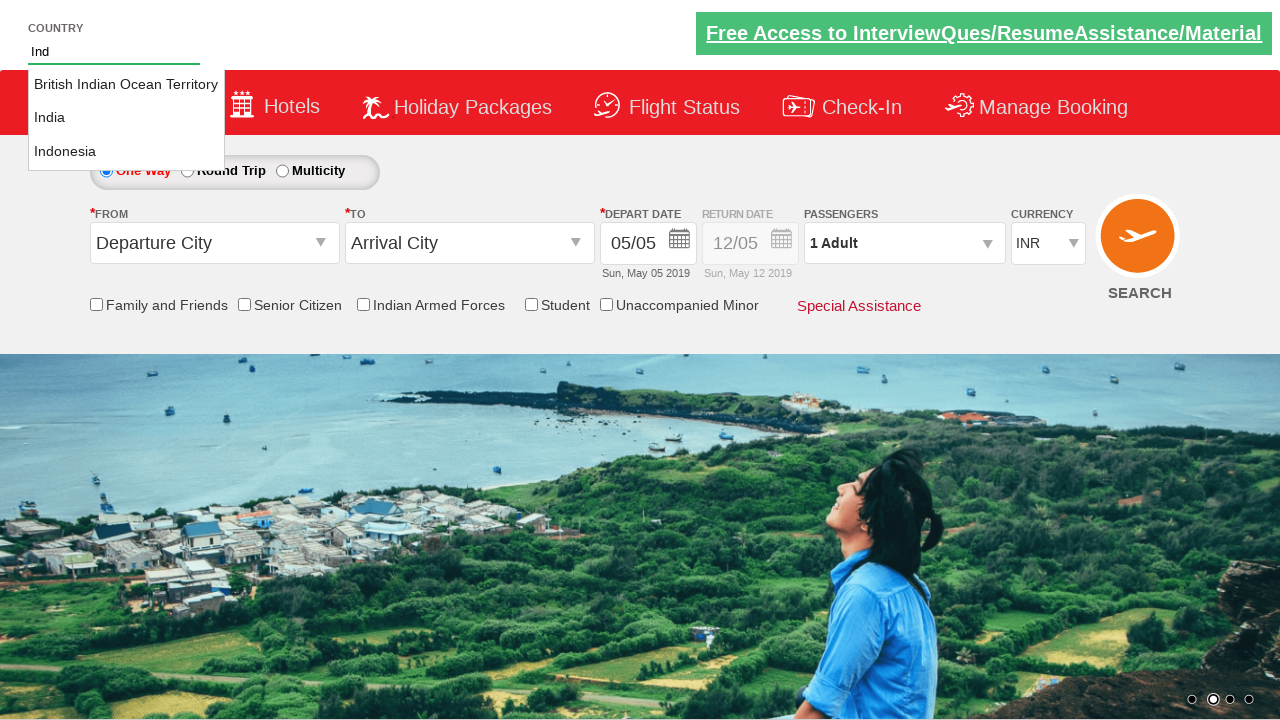

Selected 'India' from the auto-suggestion dropdown at (126, 118) on li.ui-menu-item a >> nth=1
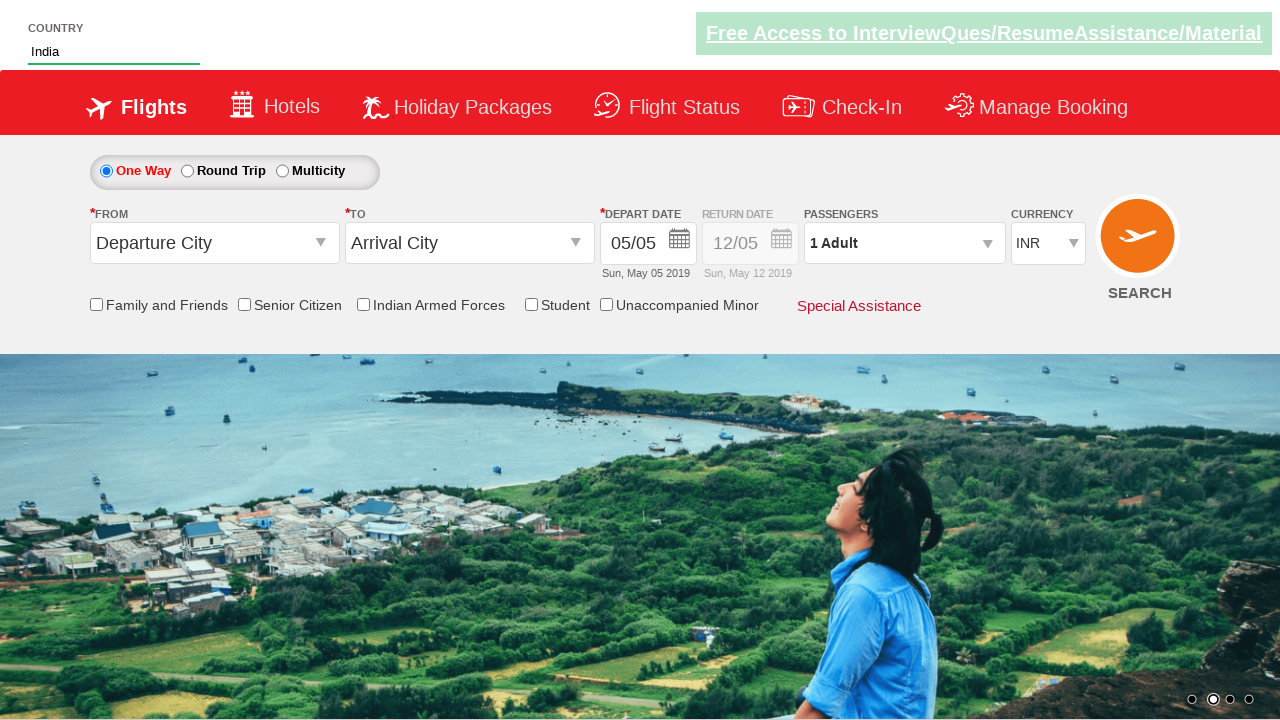

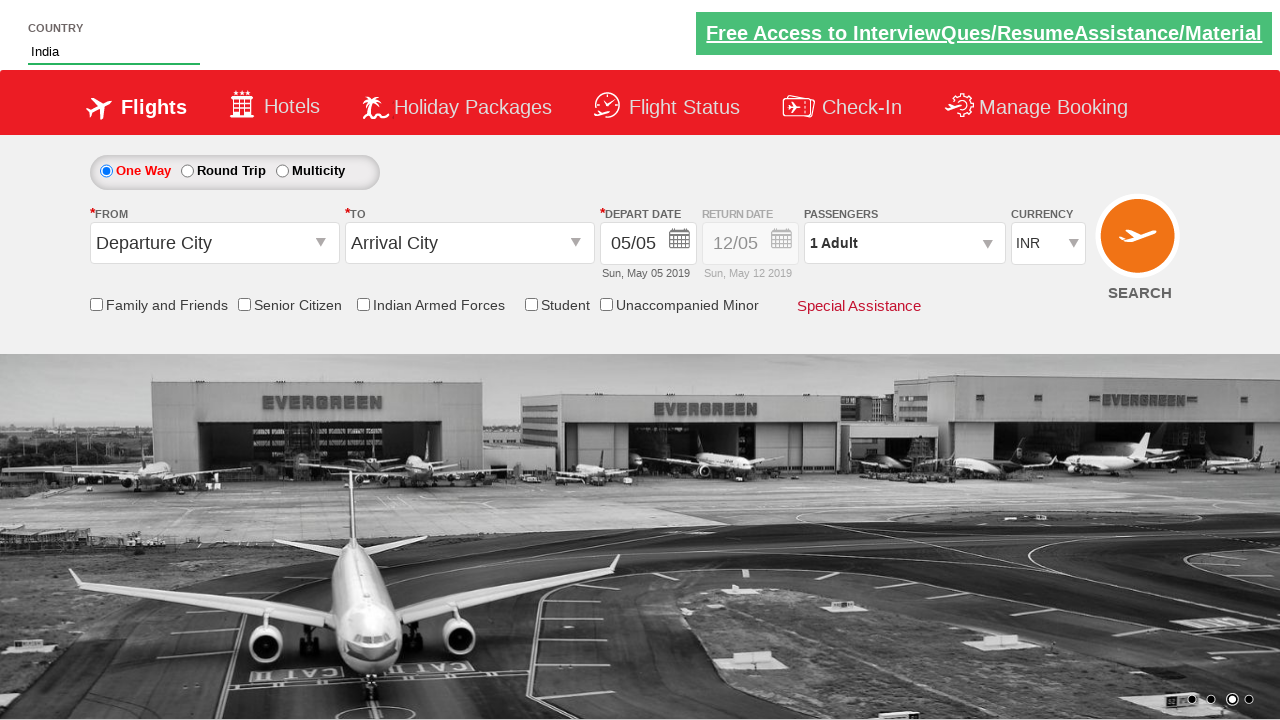